Navigates to example.com, queries for an anchor element, and clicks on it to test basic element handle functionality

Starting URL: https://example.com

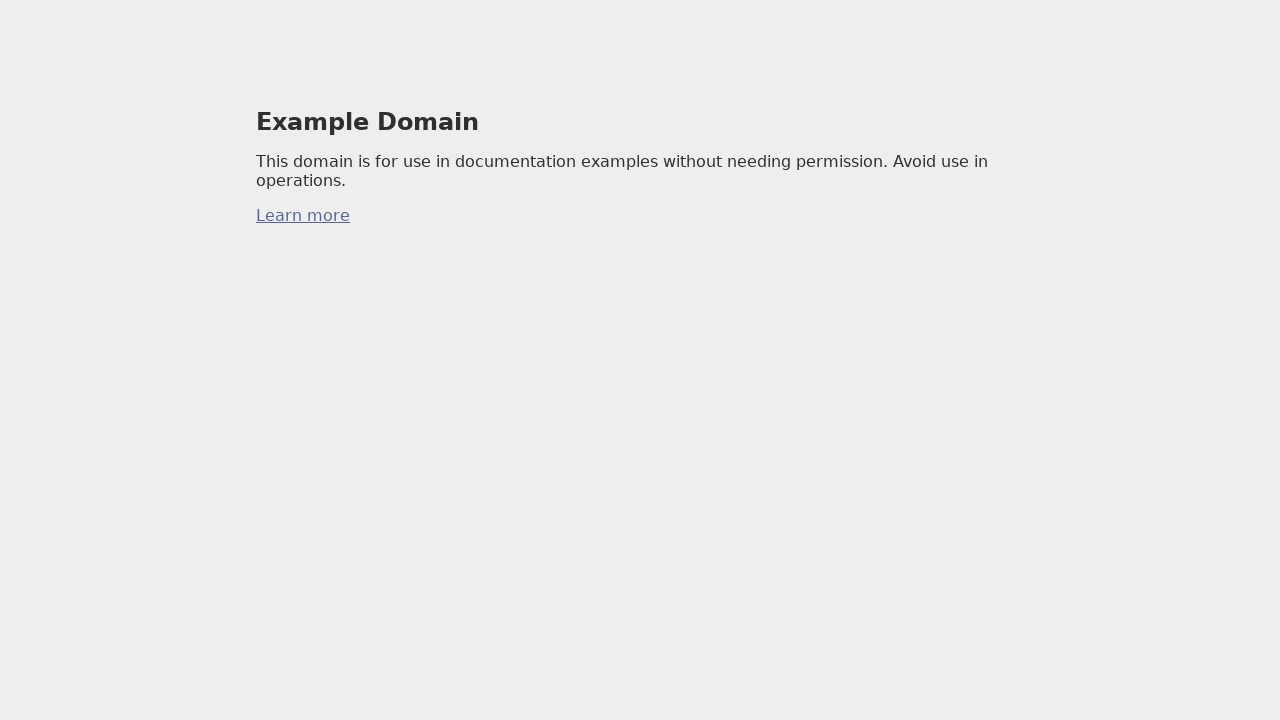

Navigated to https://example.com
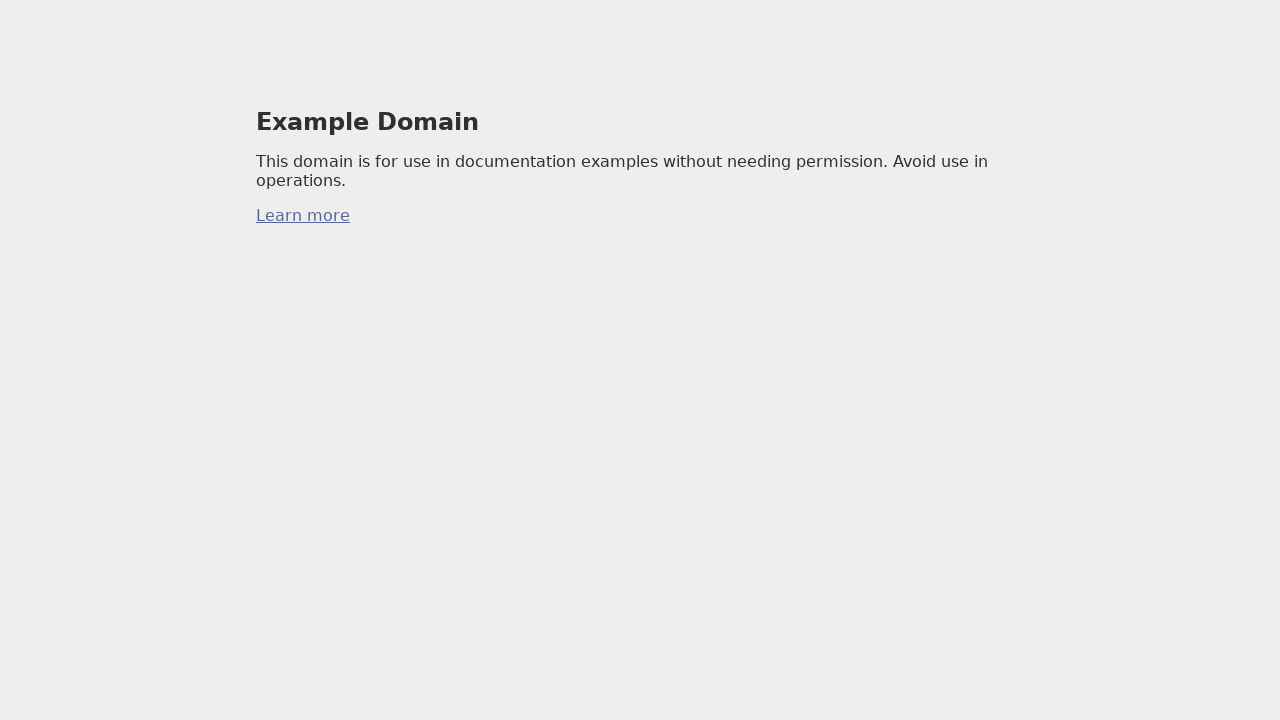

Queried for first anchor element on the page
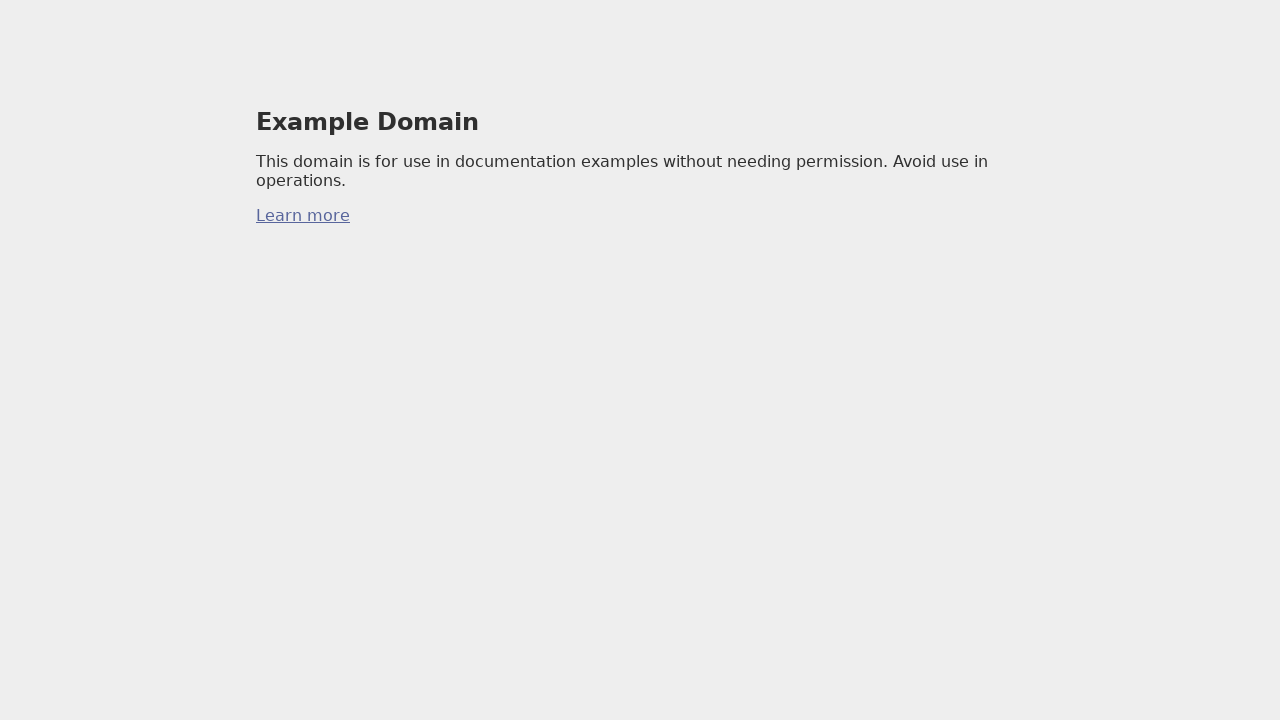

Clicked on the anchor element
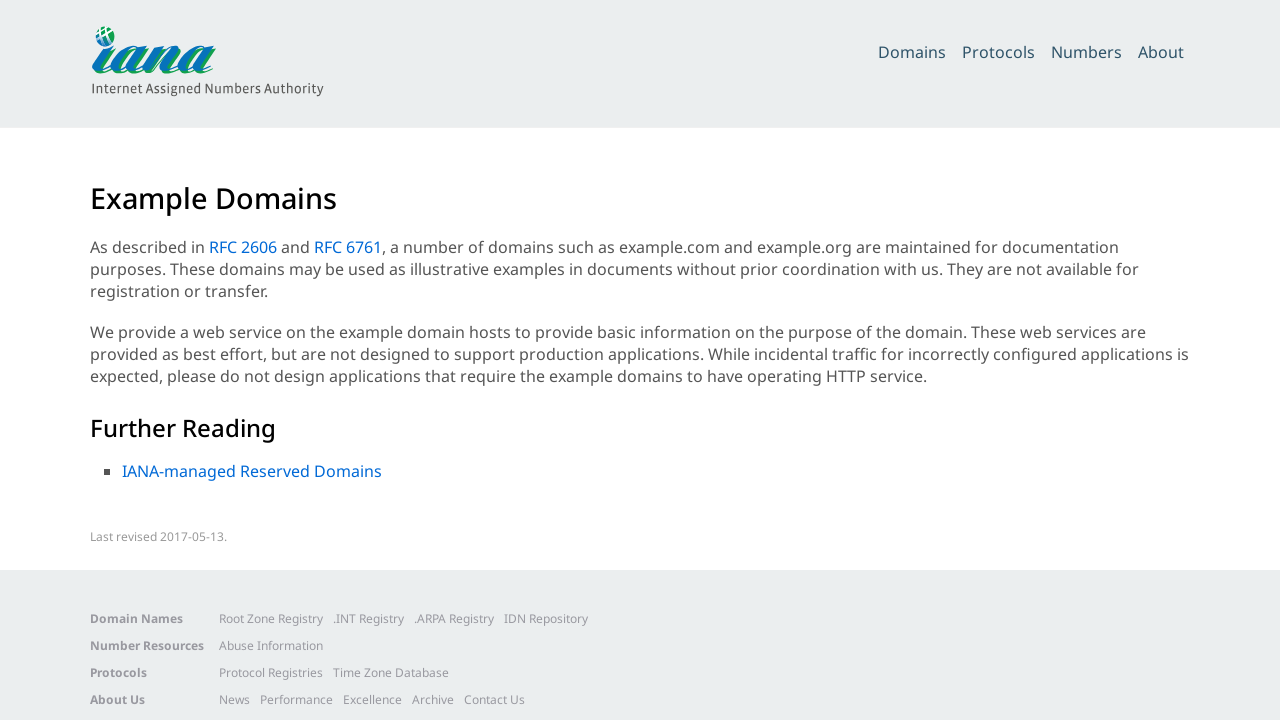

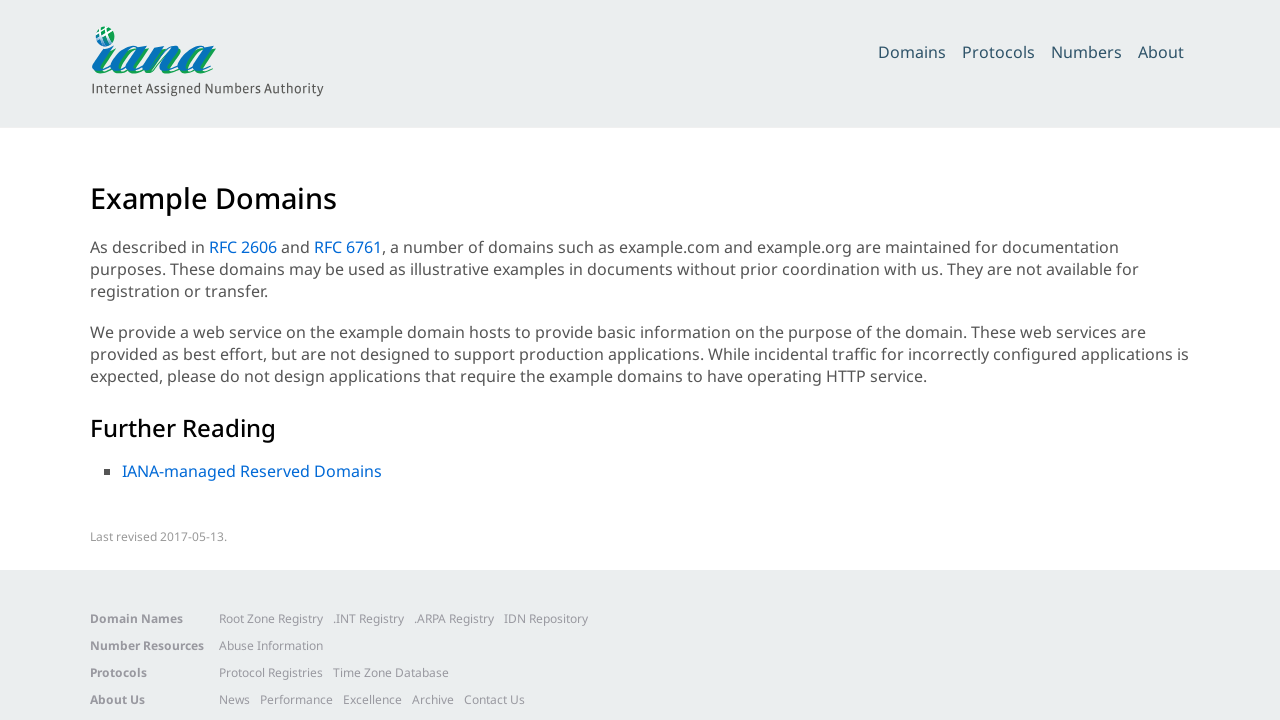